Navigates to Progressive Insurance homepage and clicks on the Auto insurance section link

Starting URL: https://www.progressive.com/

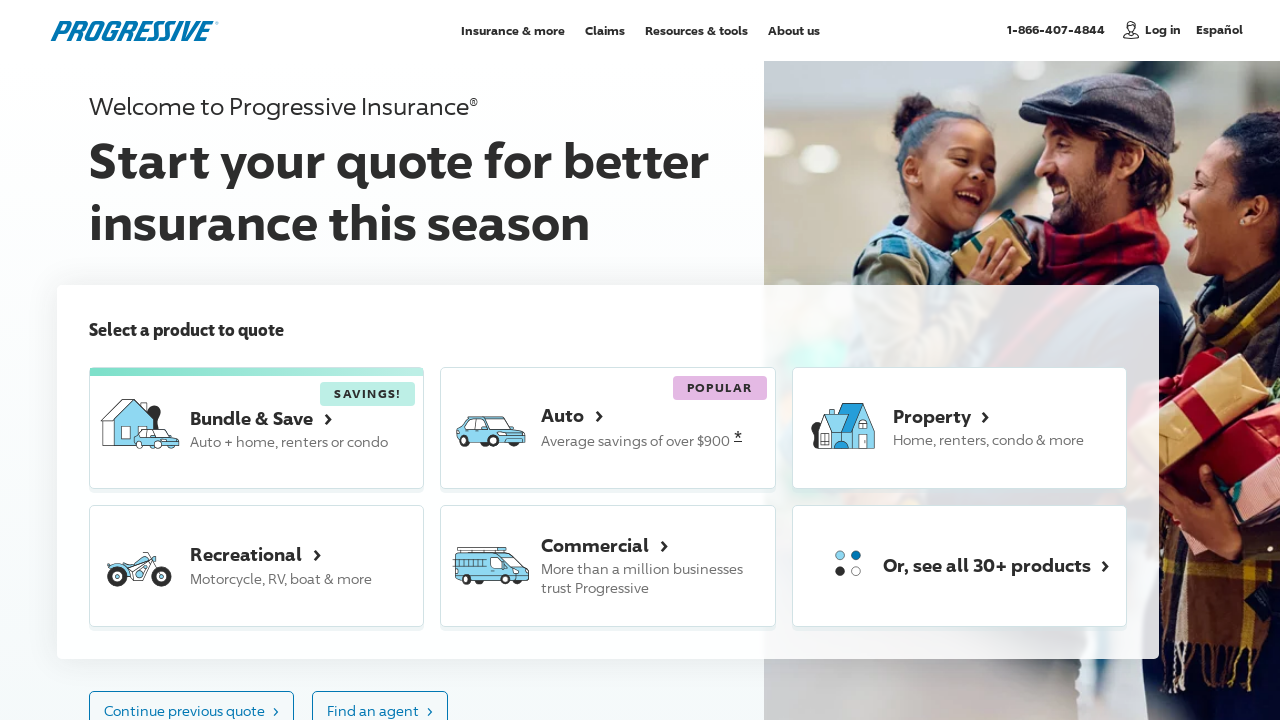

Navigated to Progressive Insurance homepage
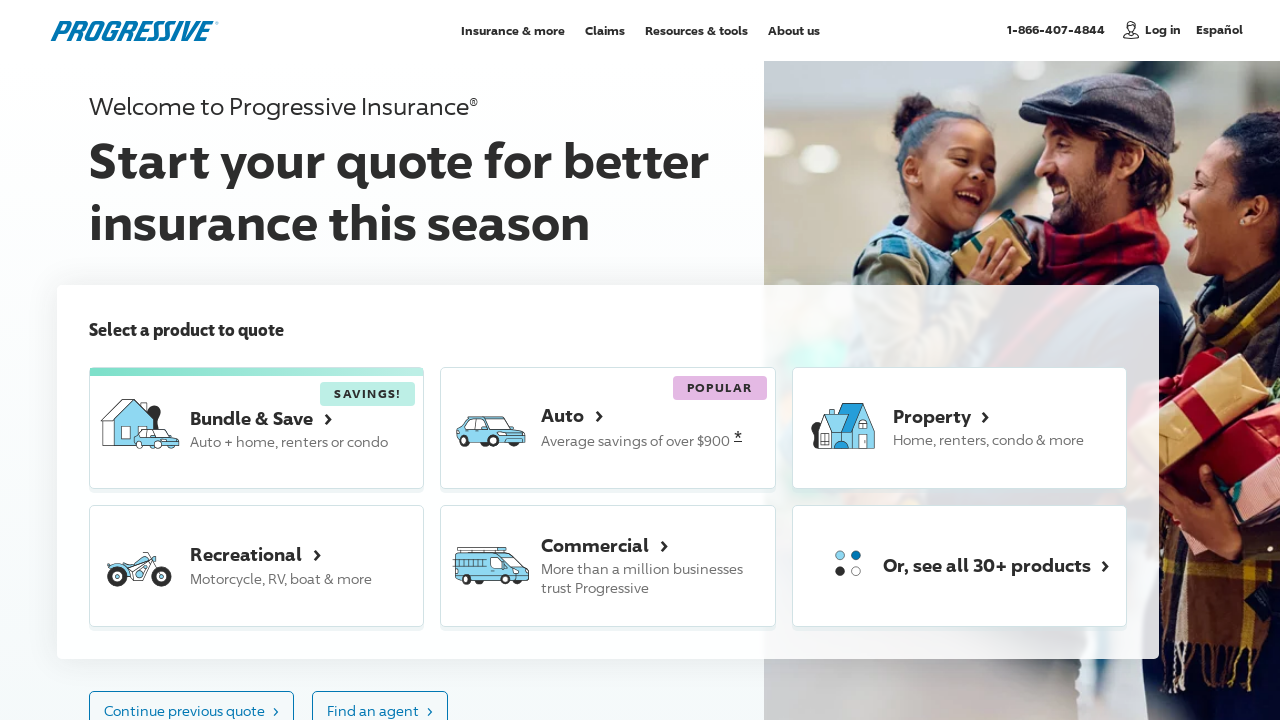

Clicked on the Auto insurance section link at (608, 428) on xpath=//div[@id='site']//a[@data-tracking-label='auto_section']
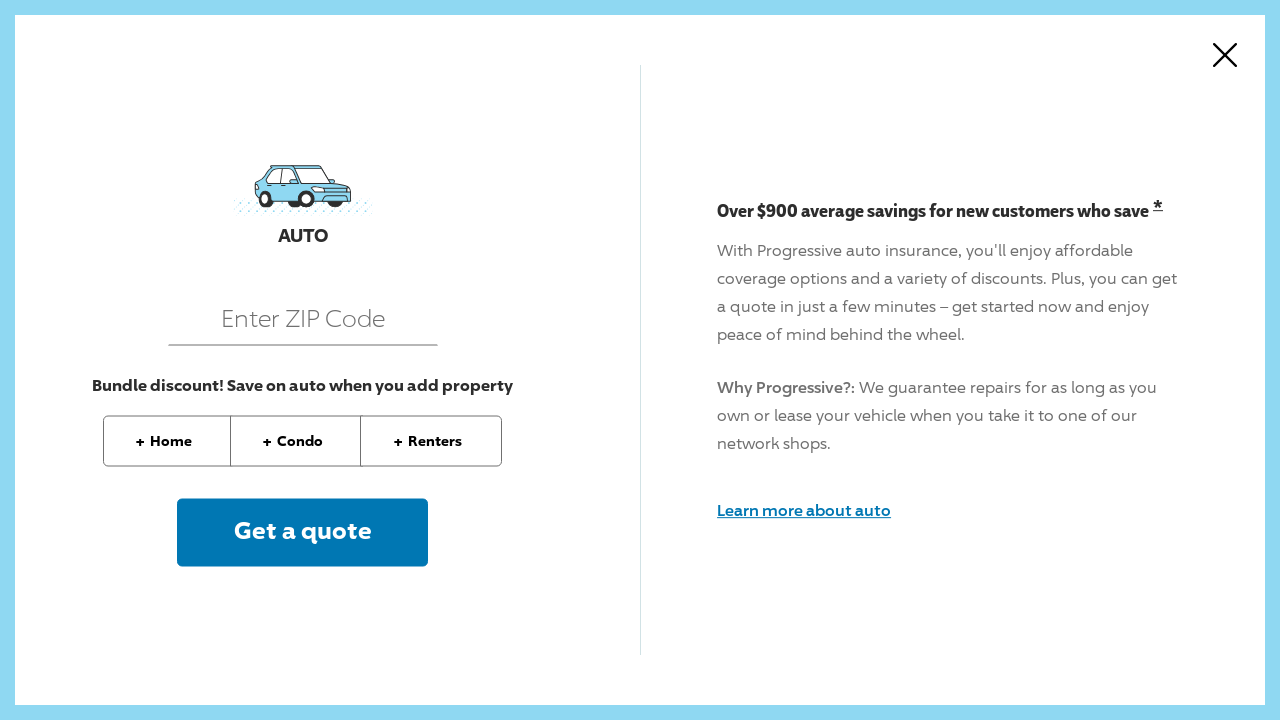

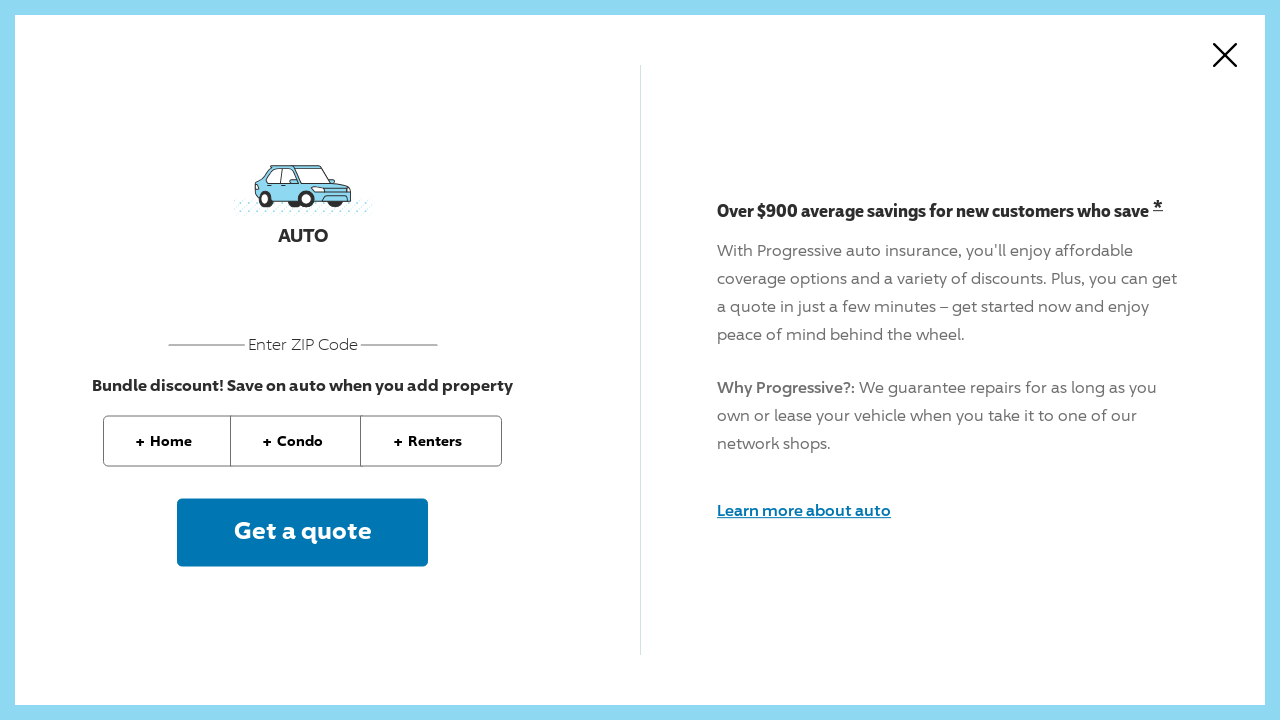